Tests a data types form by filling in various fields (name, address, city, country, job position, company) while leaving some fields empty (zip-code, email, phone), then submits the form and verifies the field validation states through background colors.

Starting URL: https://bonigarcia.dev/selenium-webdriver-java/data-types.html

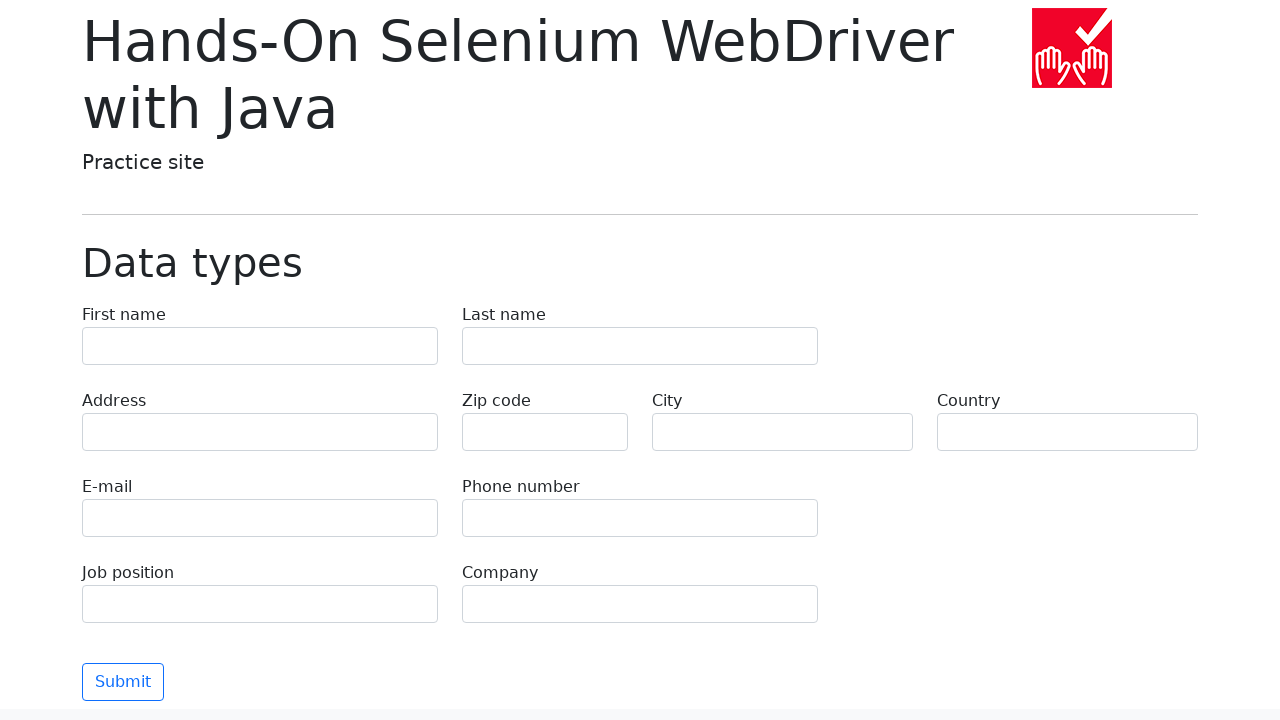

Filled first name field with 'Иван' on [name="first-name"]
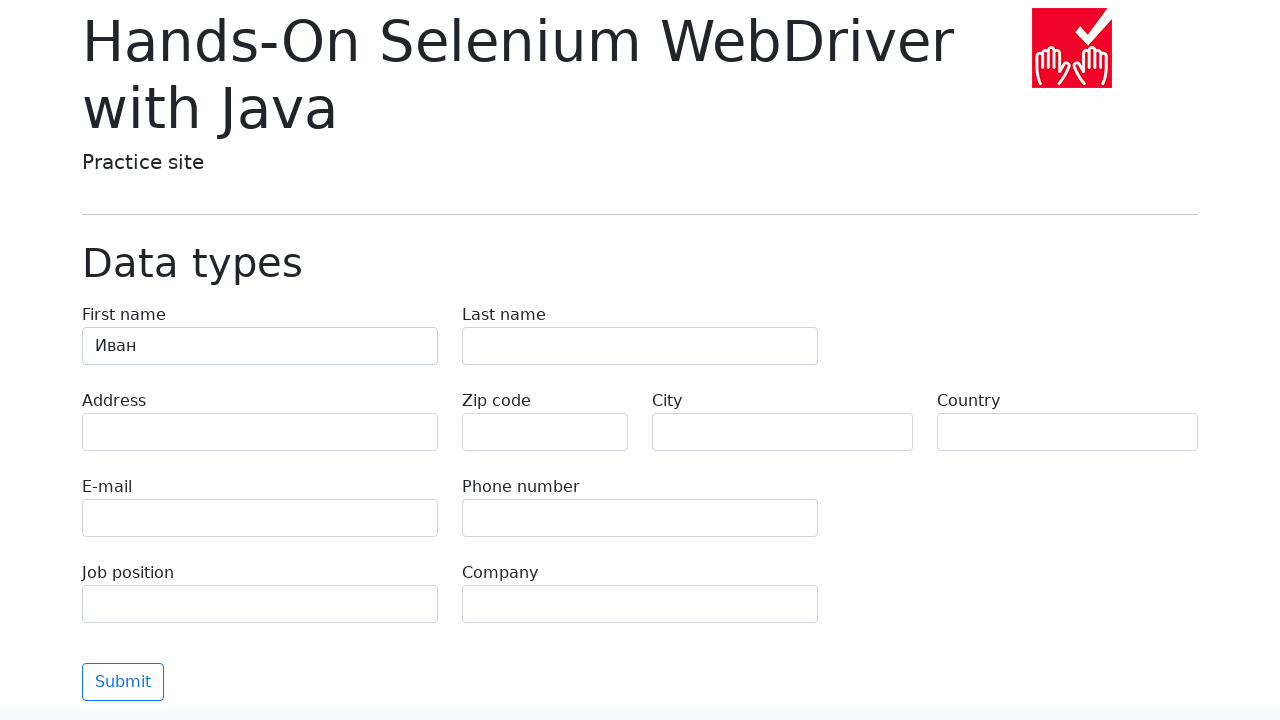

Filled last name field with 'Петров' on [name="last-name"]
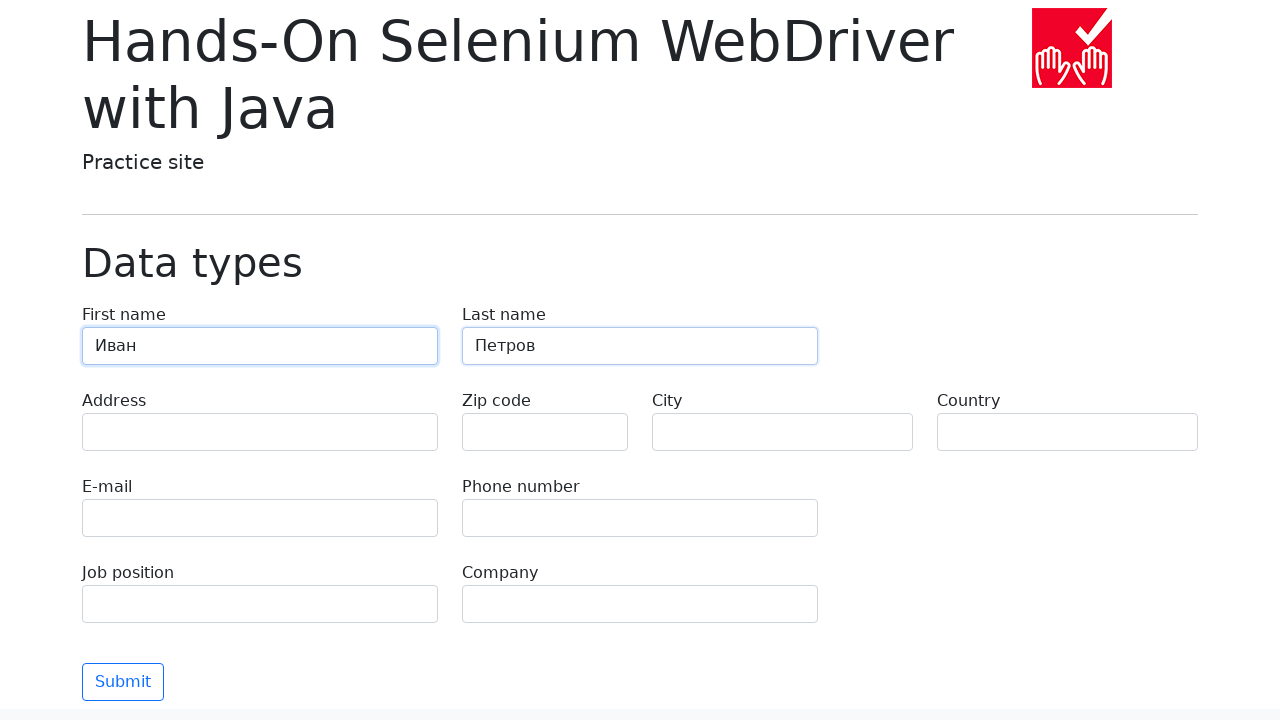

Filled address field with 'Ленина, 55-3' on [name="address"]
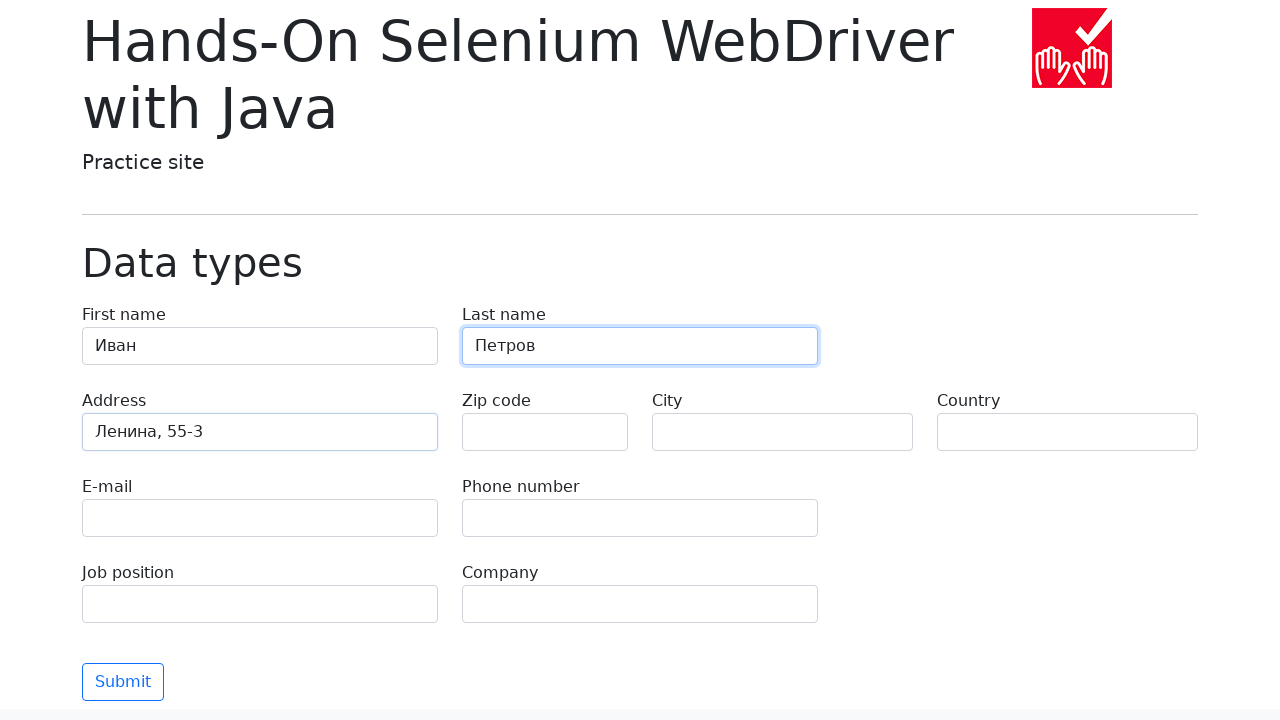

Cleared zip-code field on [name="zip-code"]
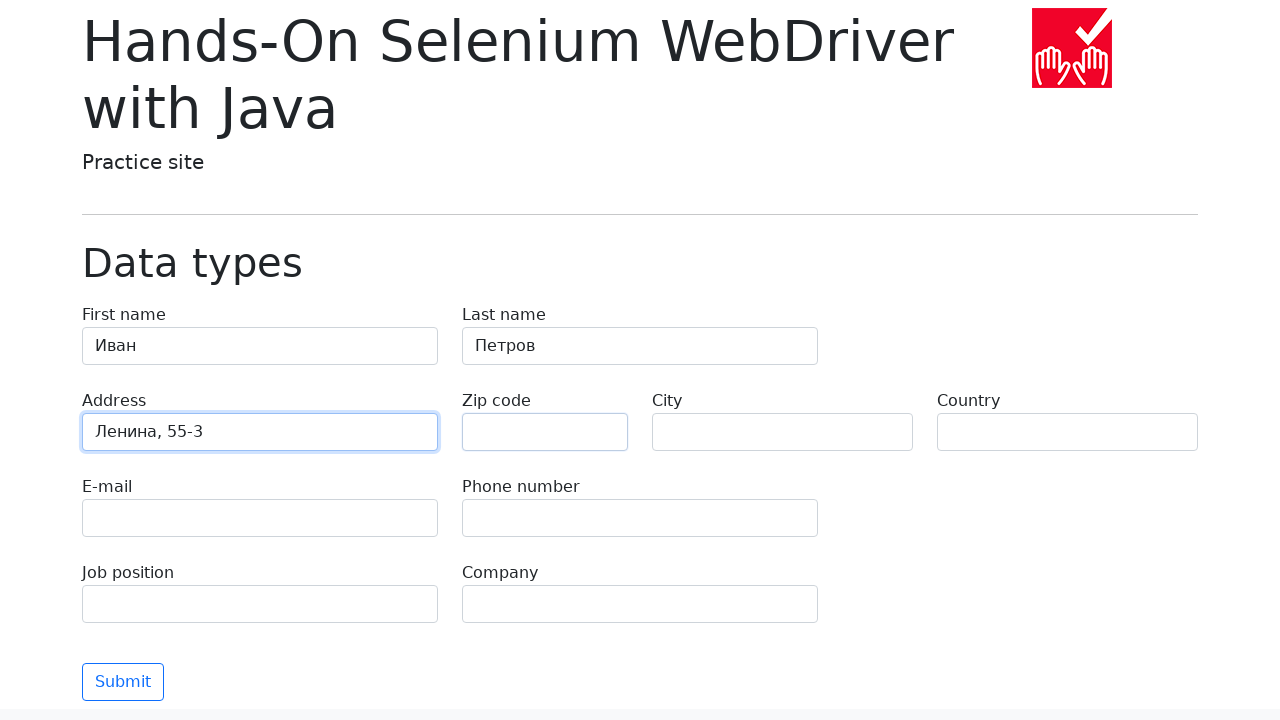

Cleared email field on [name="e-mail"]
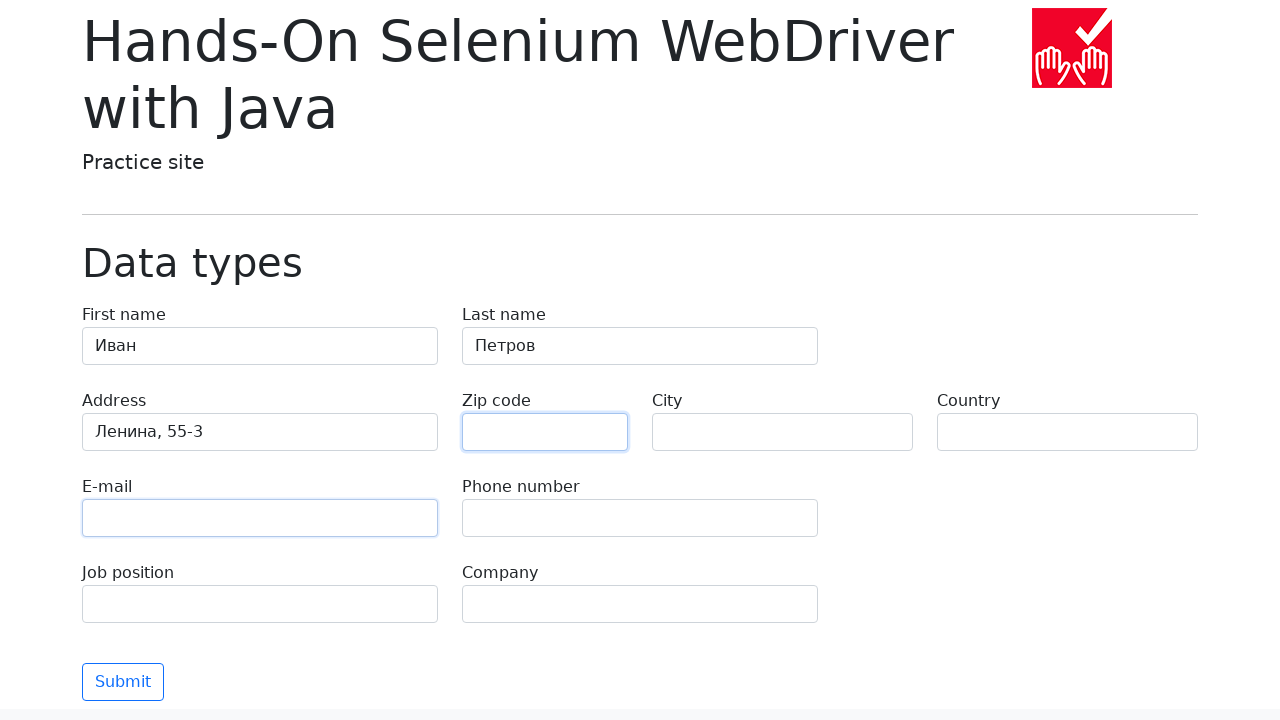

Cleared phone field on [name="phone"]
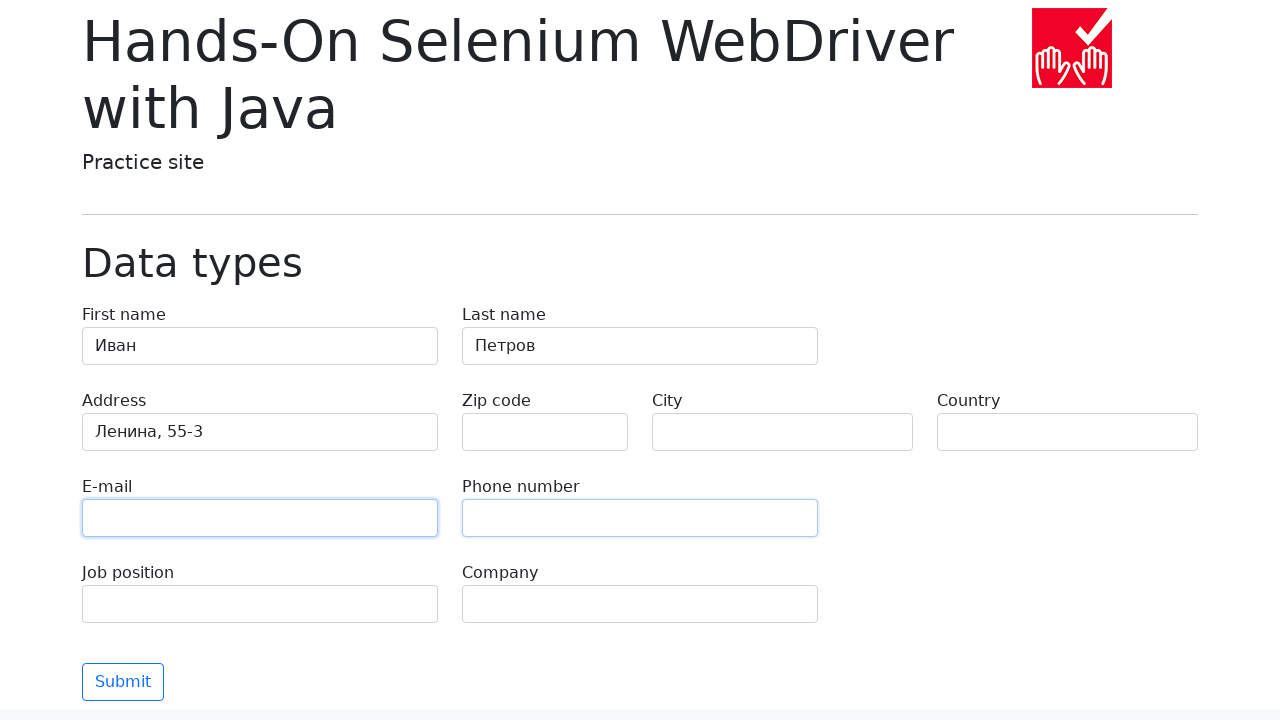

Filled city field with 'Москва' on [name="city"]
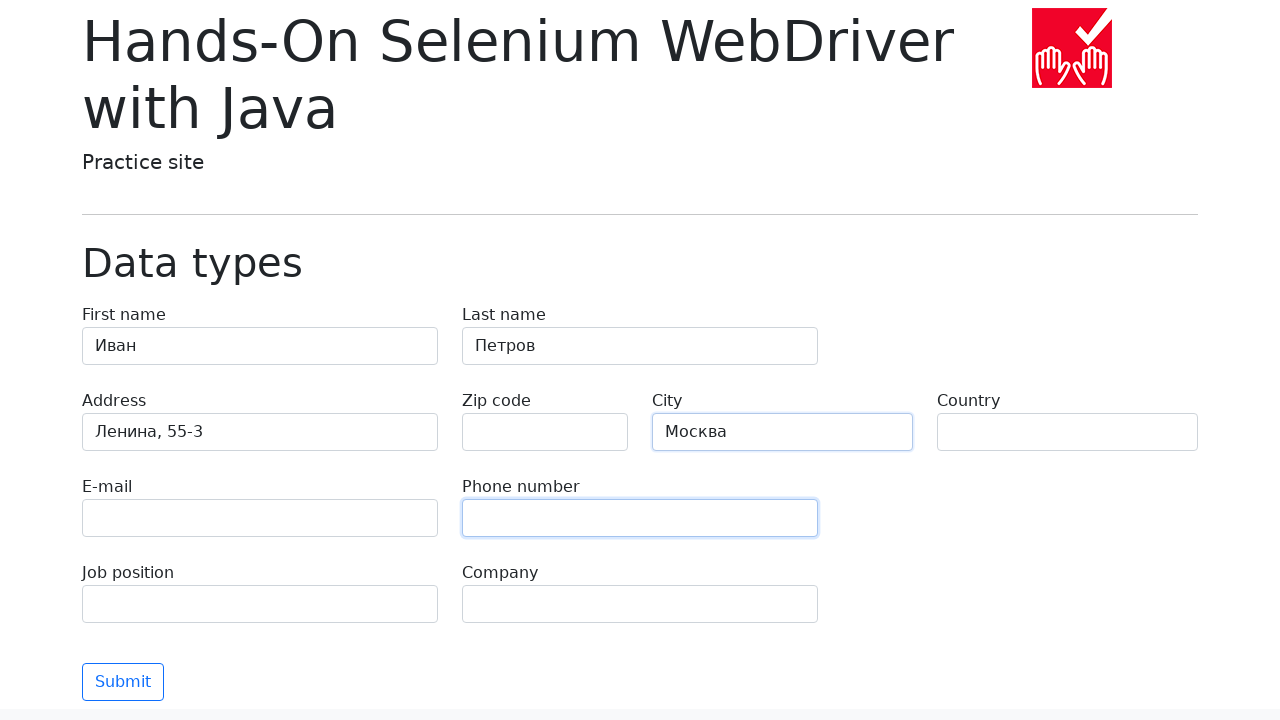

Filled country field with 'Россия' on [name="country"]
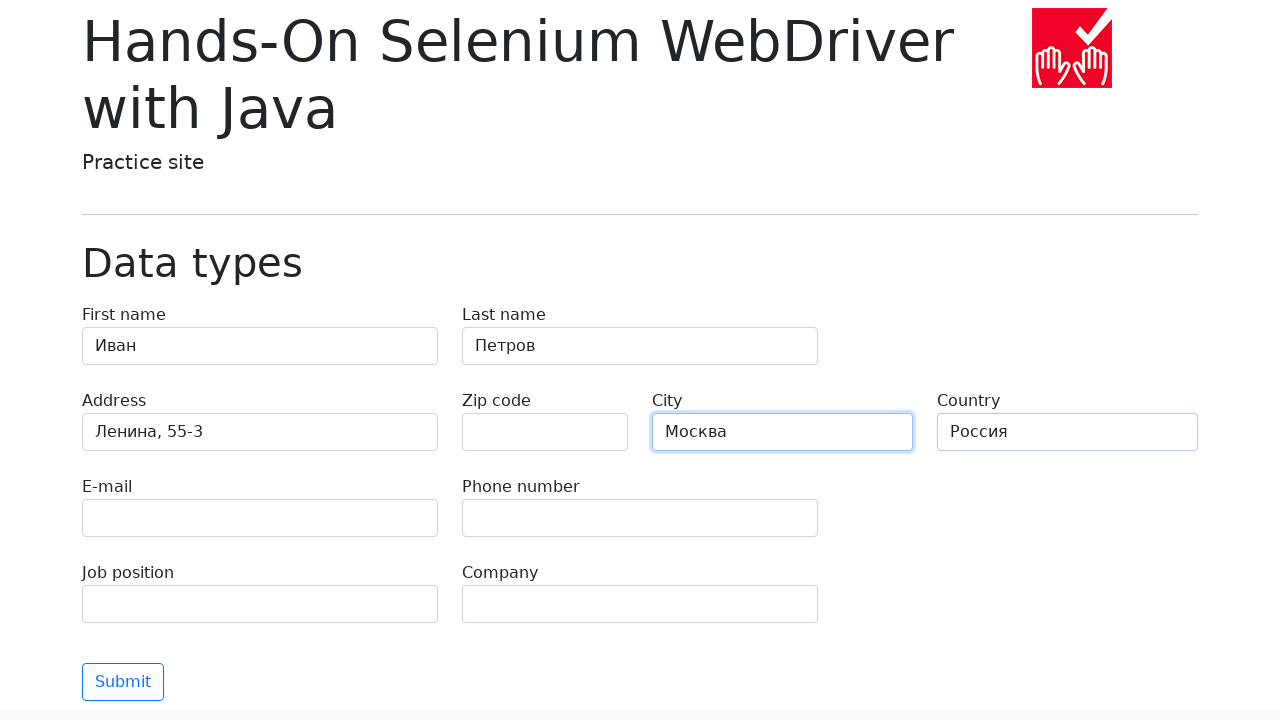

Filled job position field with 'QA' on [name="job-position"]
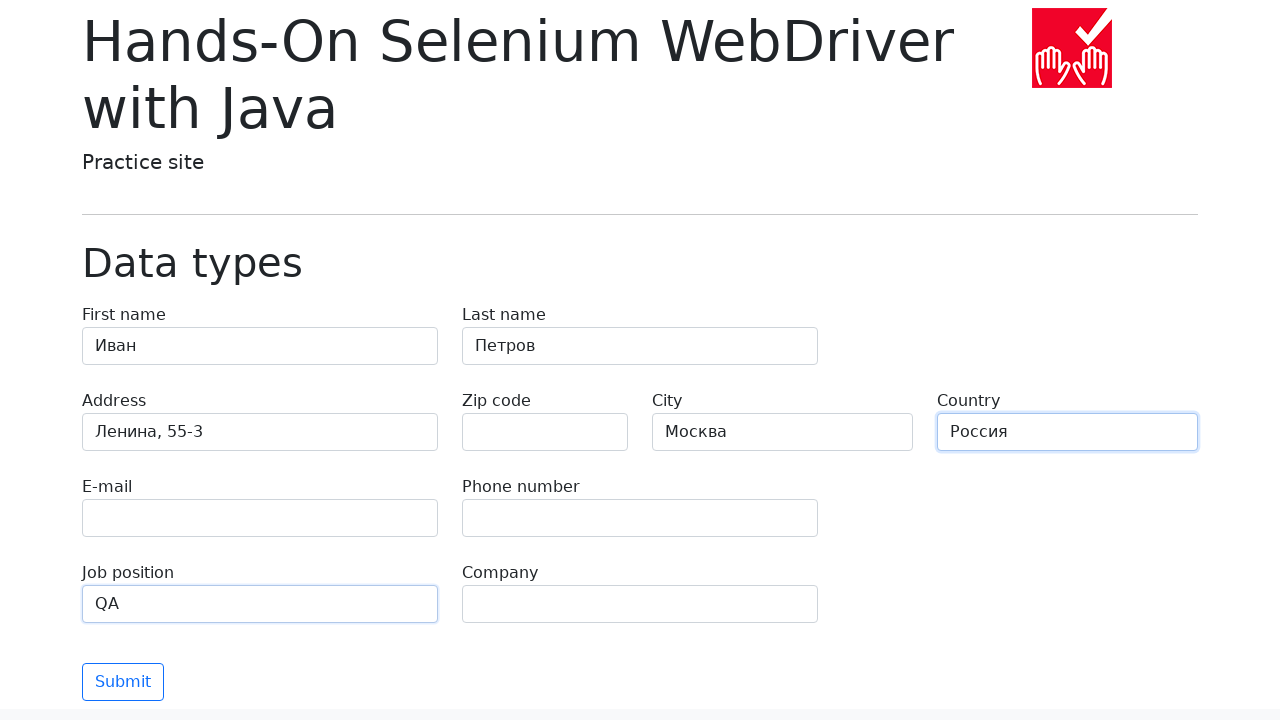

Filled company field with 'SkyPro' on [name="company"]
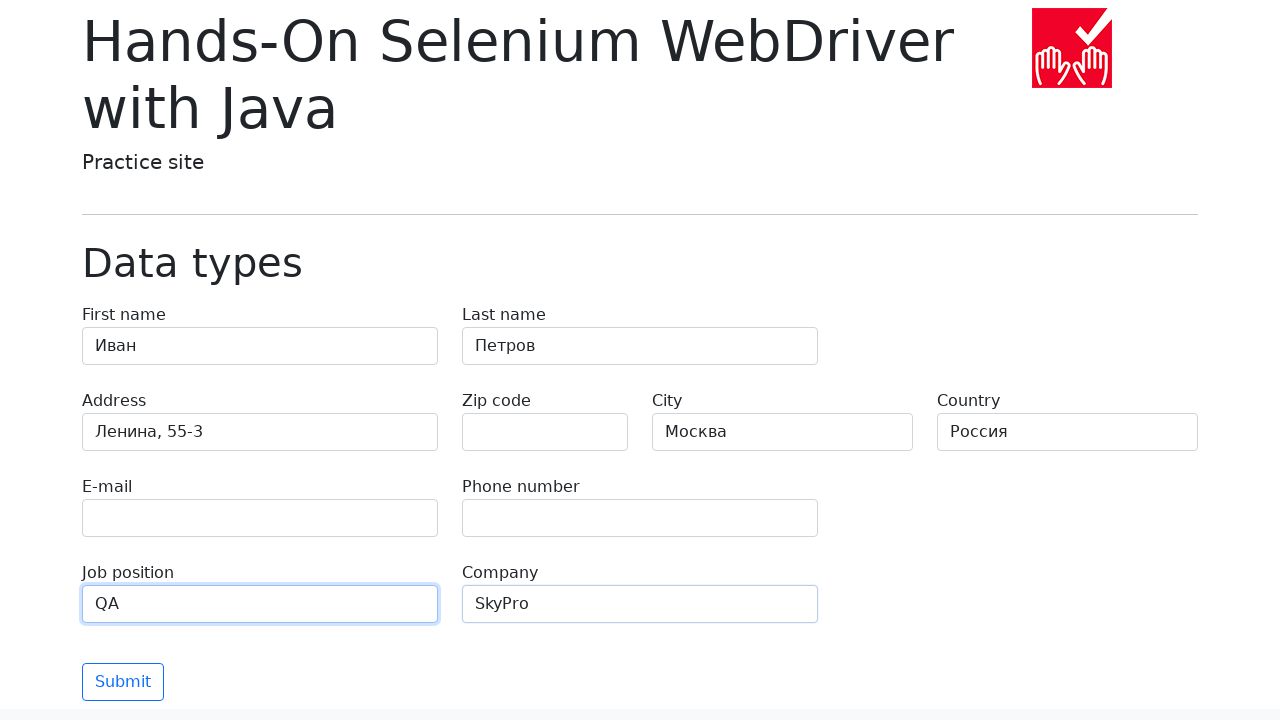

Clicked submit button to submit the form at (123, 682) on .btn.btn-outline-primary.mt-3
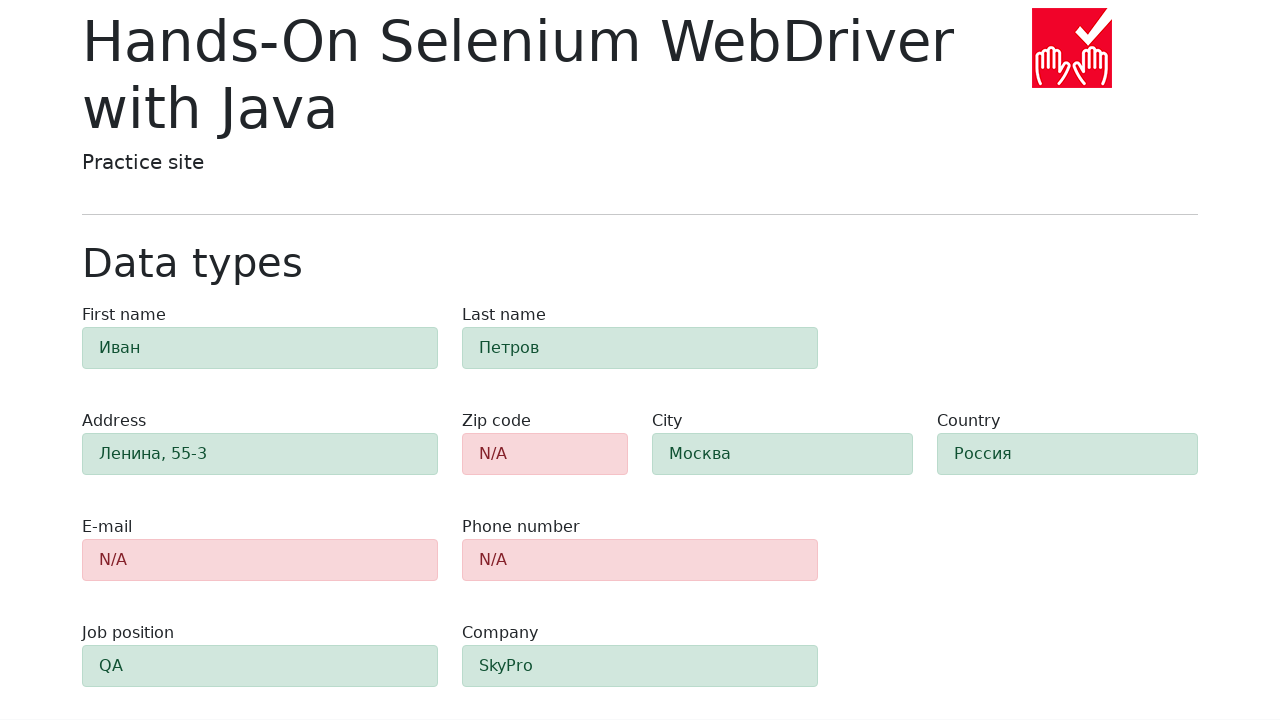

First name field is visible after form submission
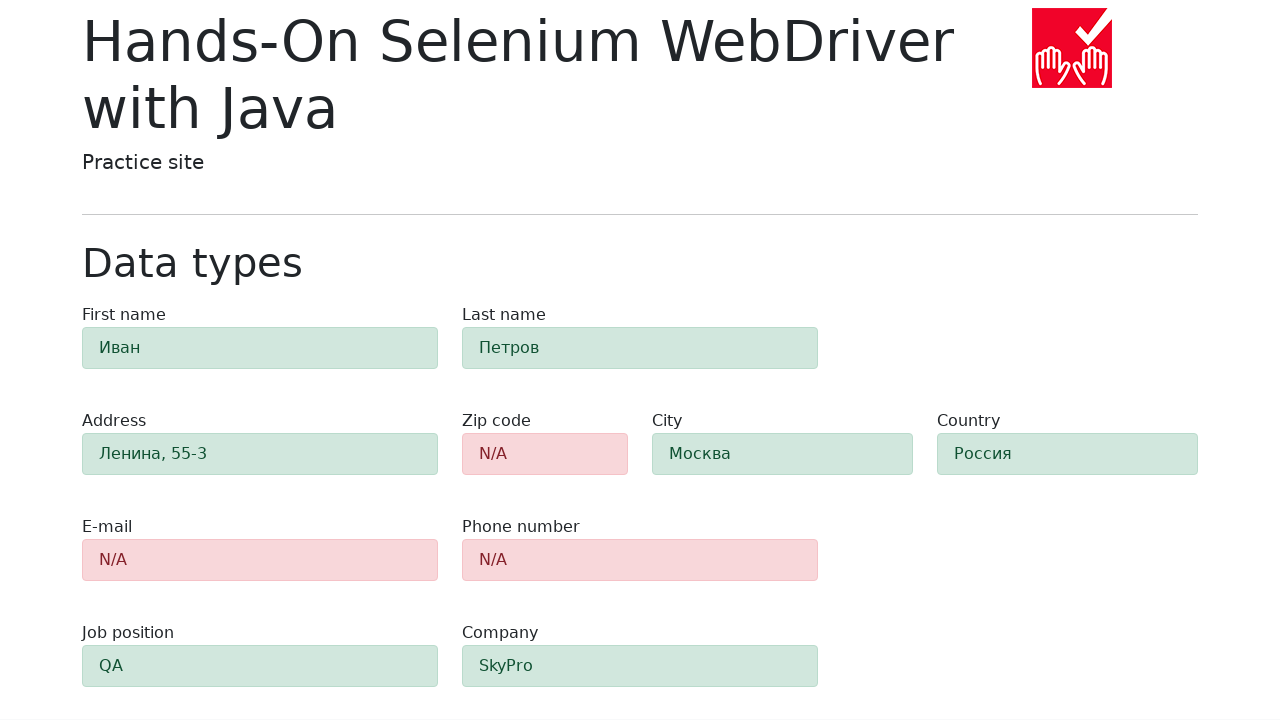

Zip-code field is visible after form submission, showing validation state
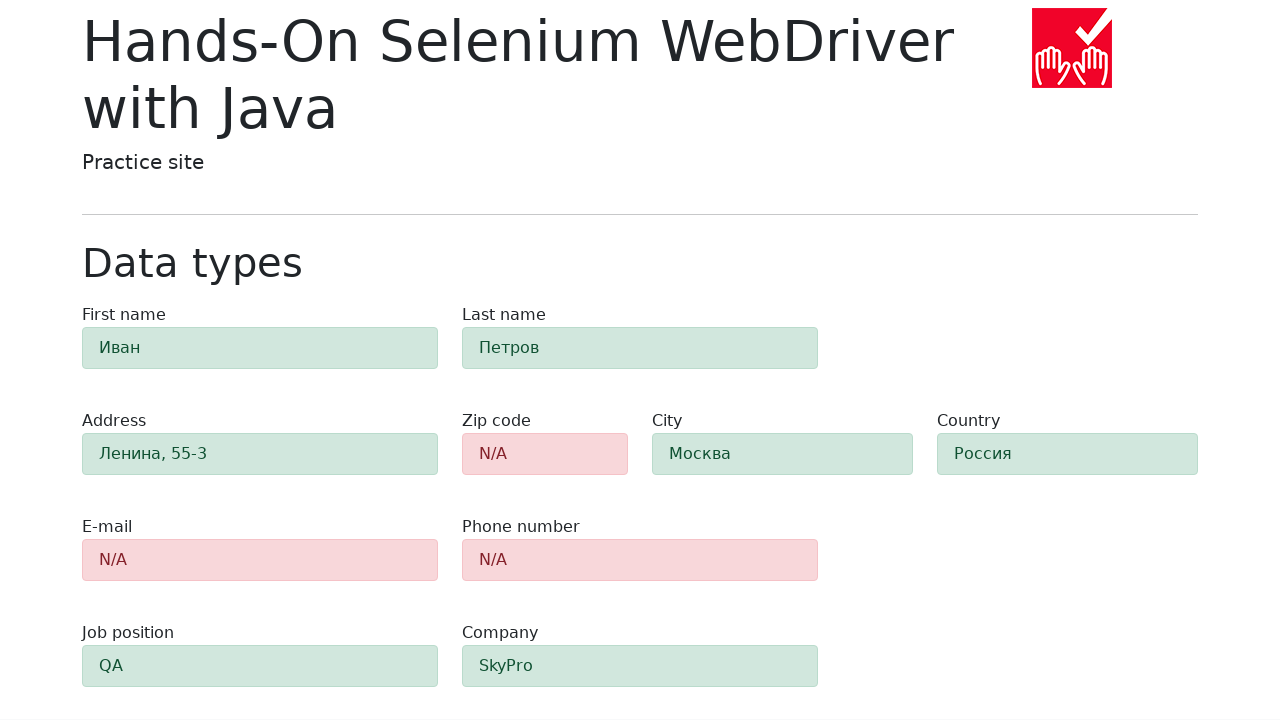

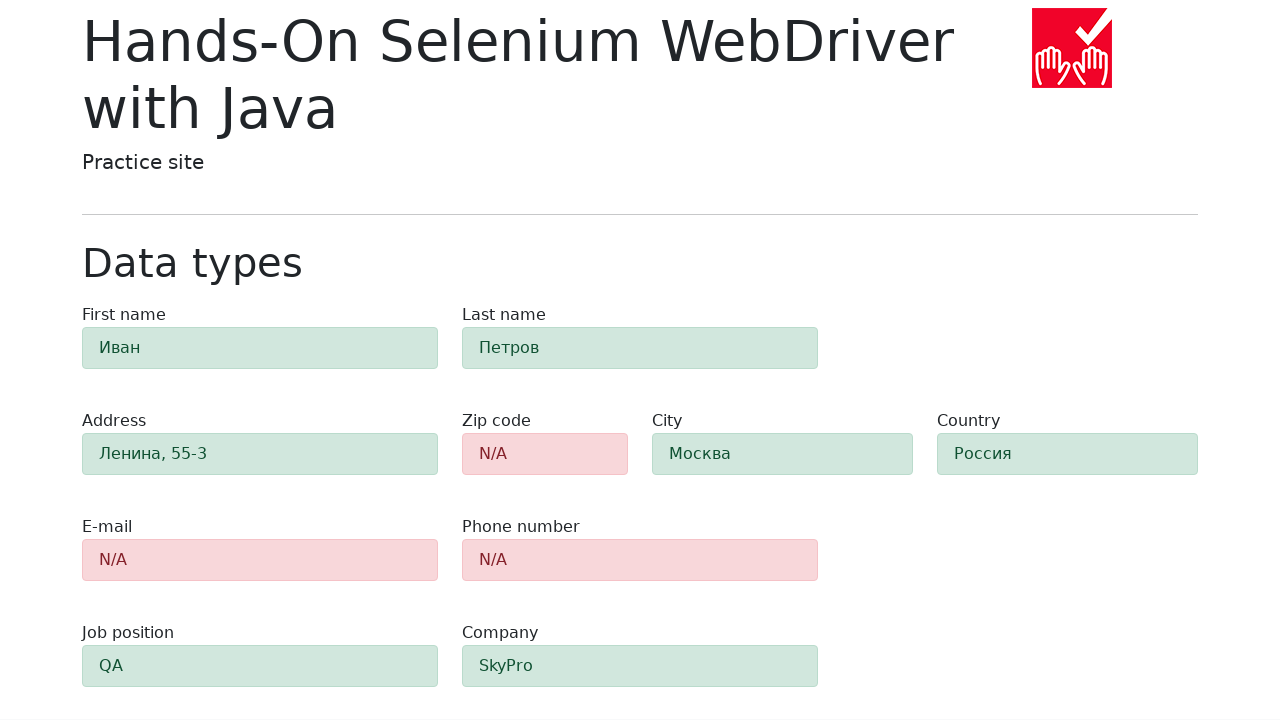